Checks USD currency rate in NBU by clicking on currency tab and verifying the USD rate is displayed and greater than 0

Starting URL: https://www.ukr.net/

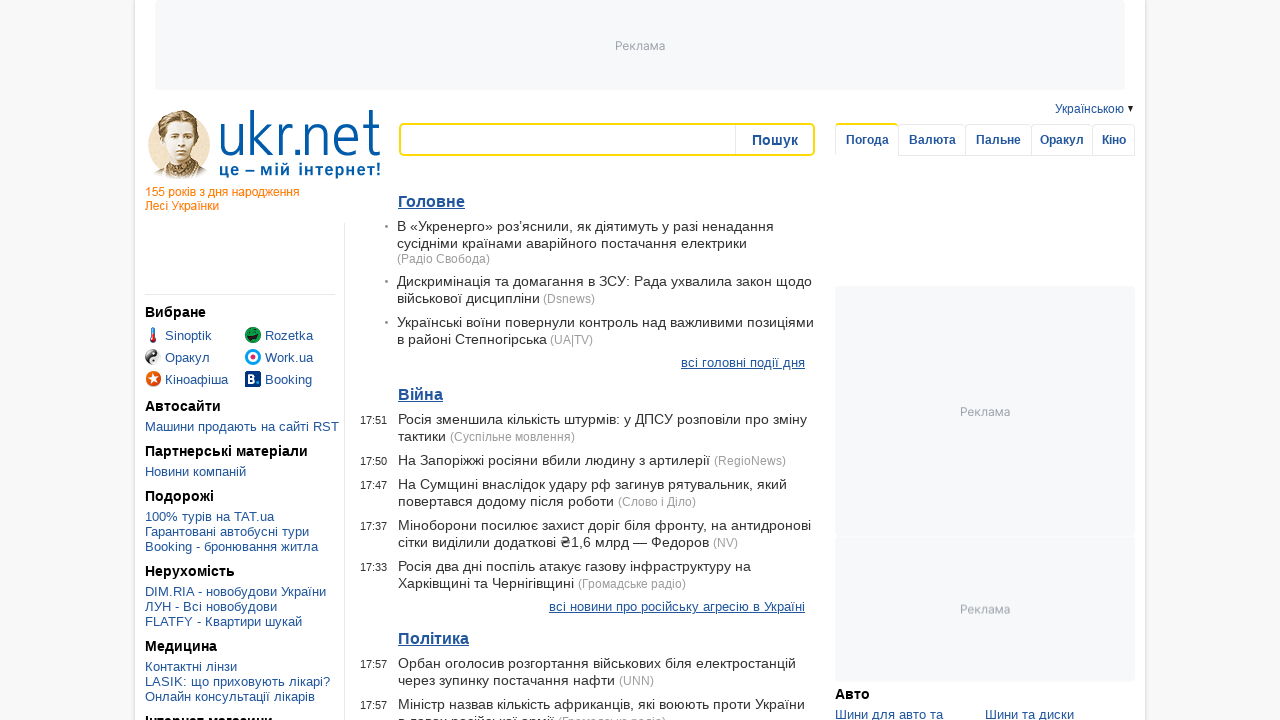

Clicked on currency tab to display currency rates at (932, 140) on xpath=//li[@data-tab='currency']
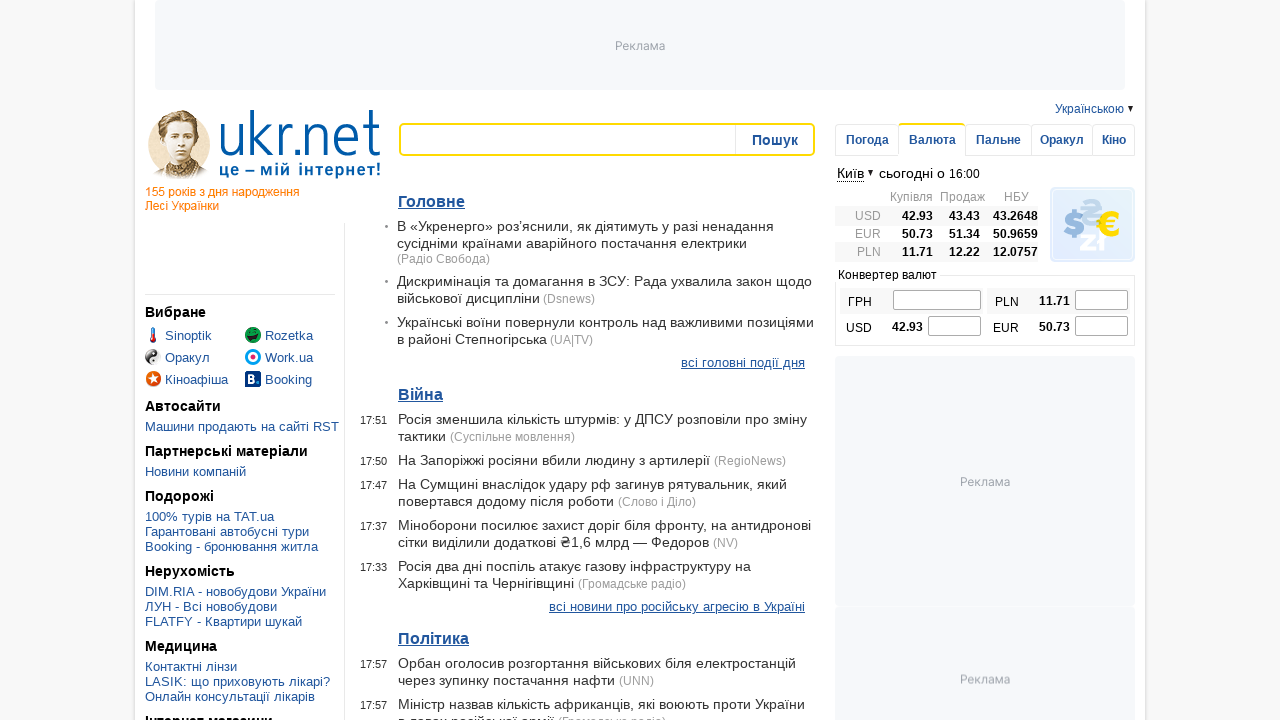

Waited for USD rate element to be visible
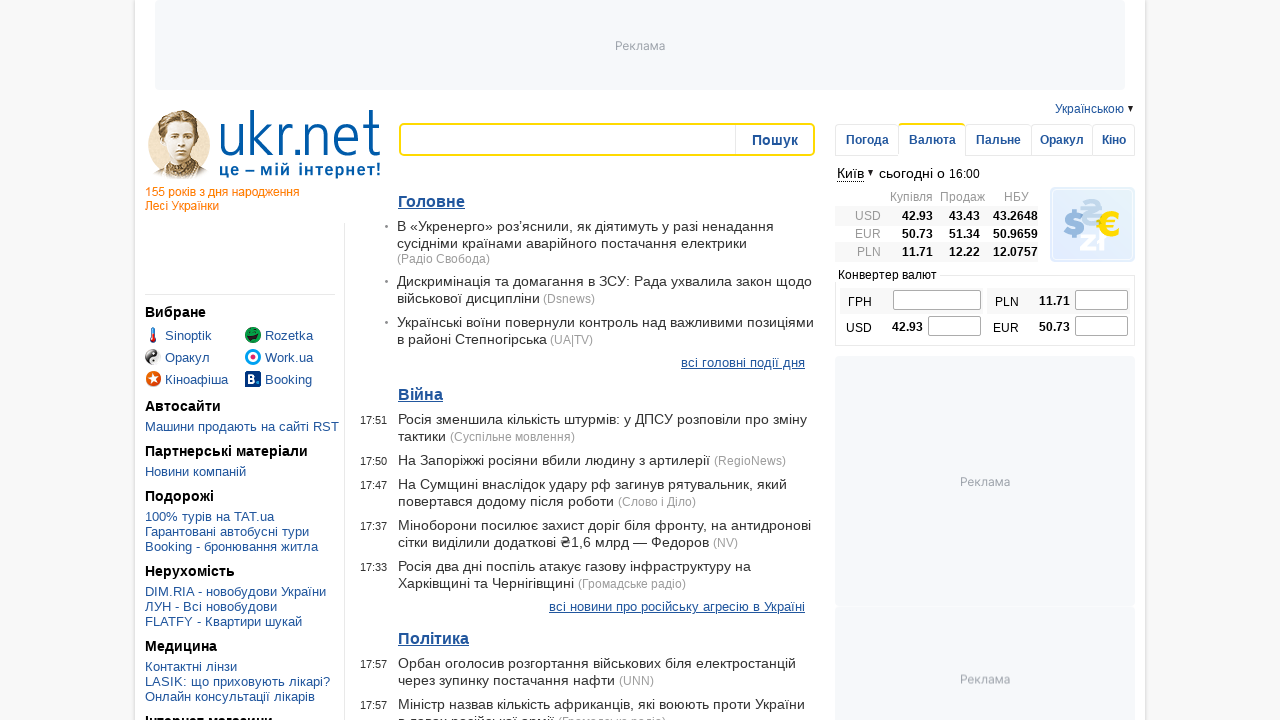

Retrieved USD rate value: 43.2648
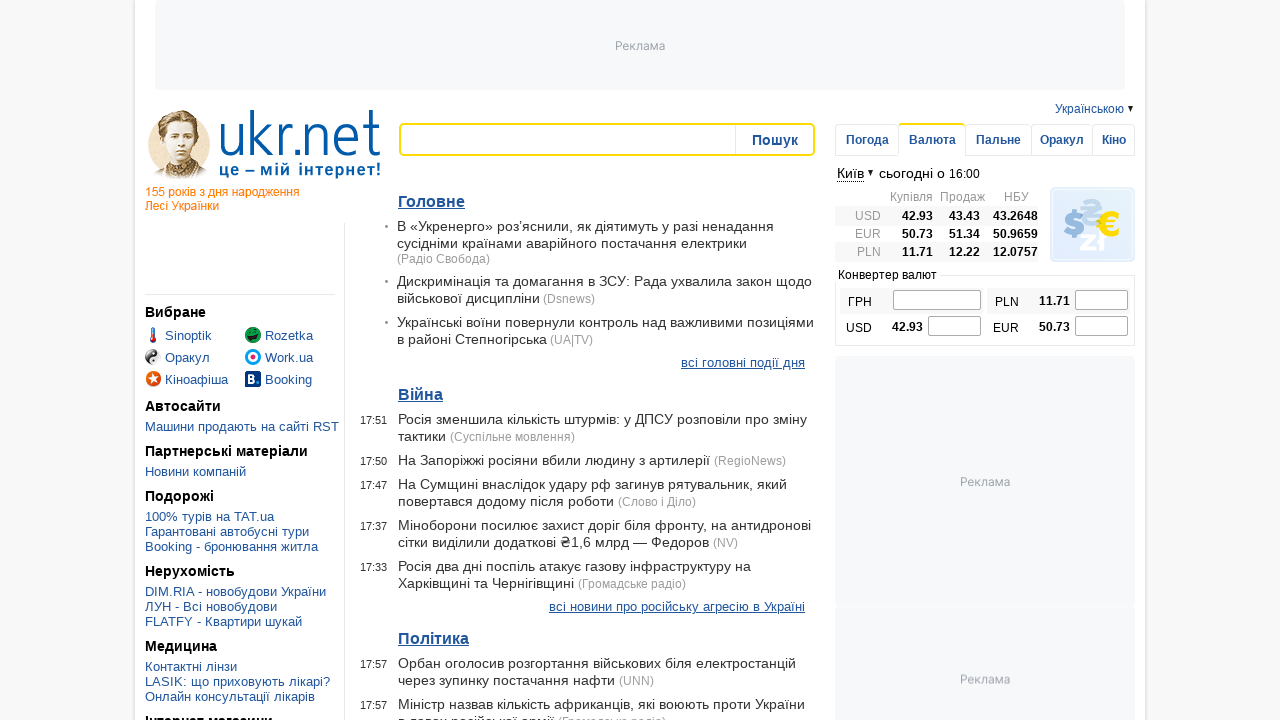

Verified USD rate is greater than 0
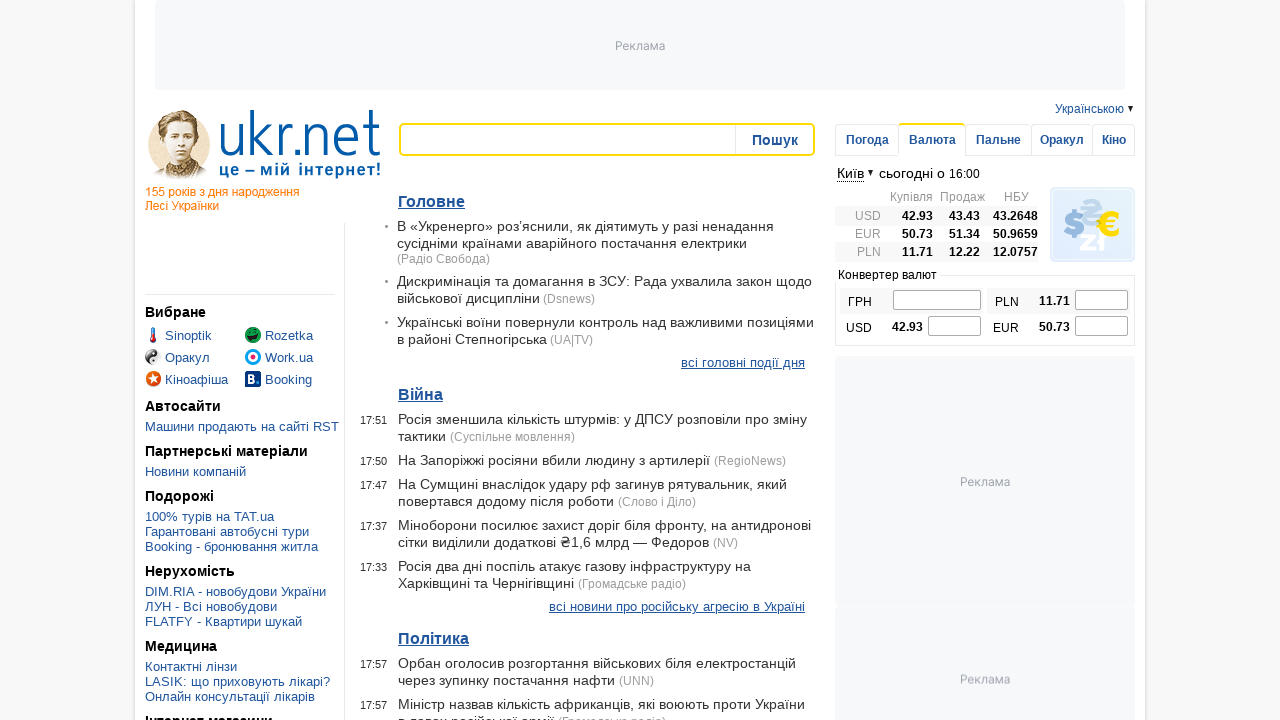

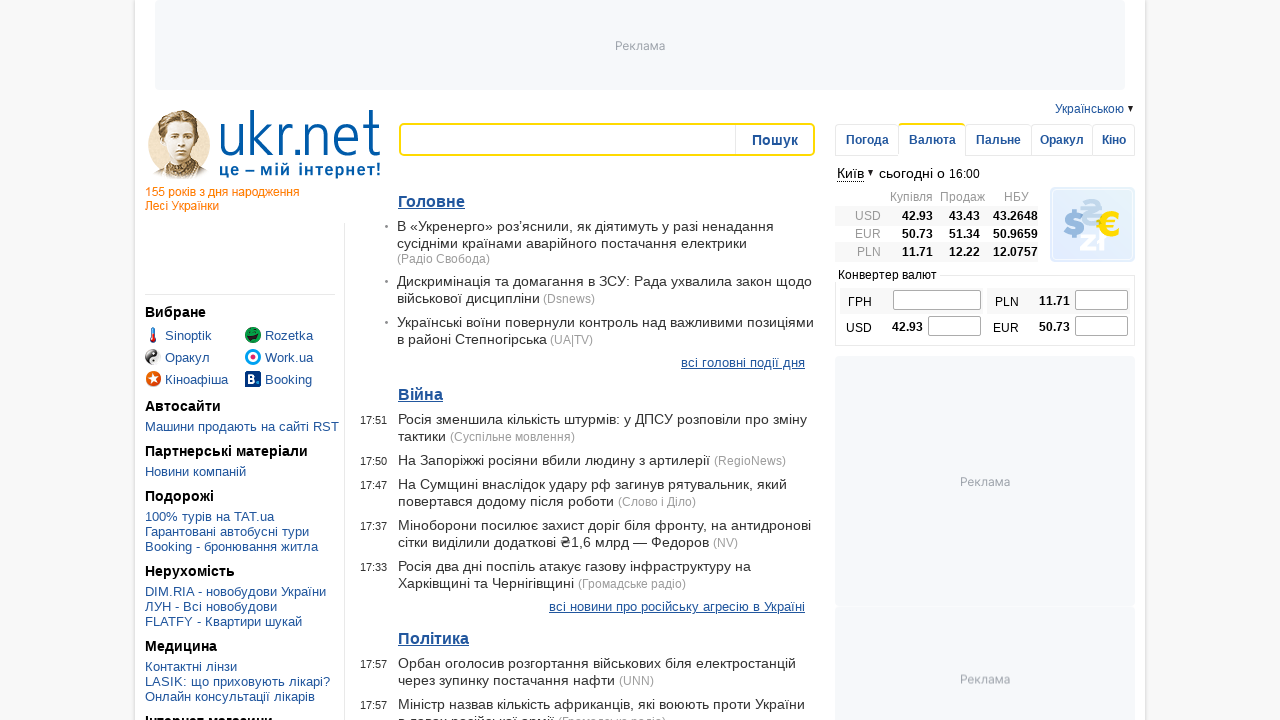